Navigates to nopCommerce demo site homepage

Starting URL: https://demo.nopcommerce.com/

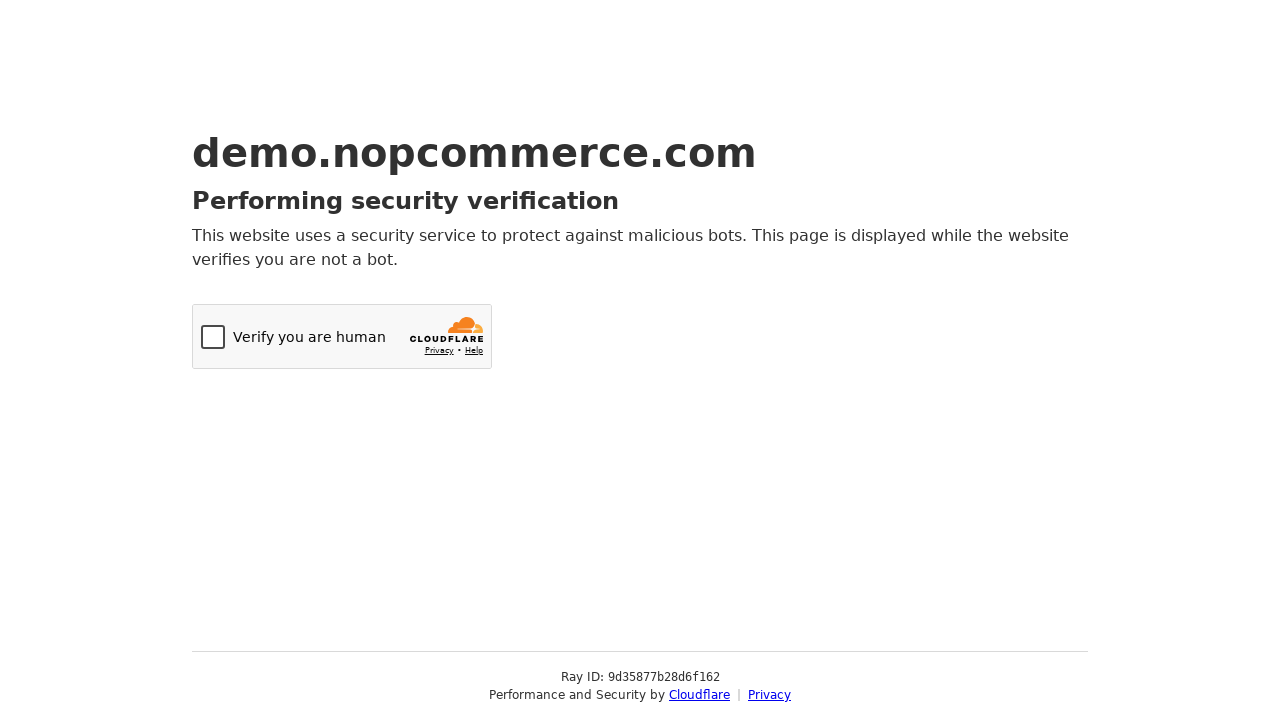

Navigated to nopCommerce demo site homepage
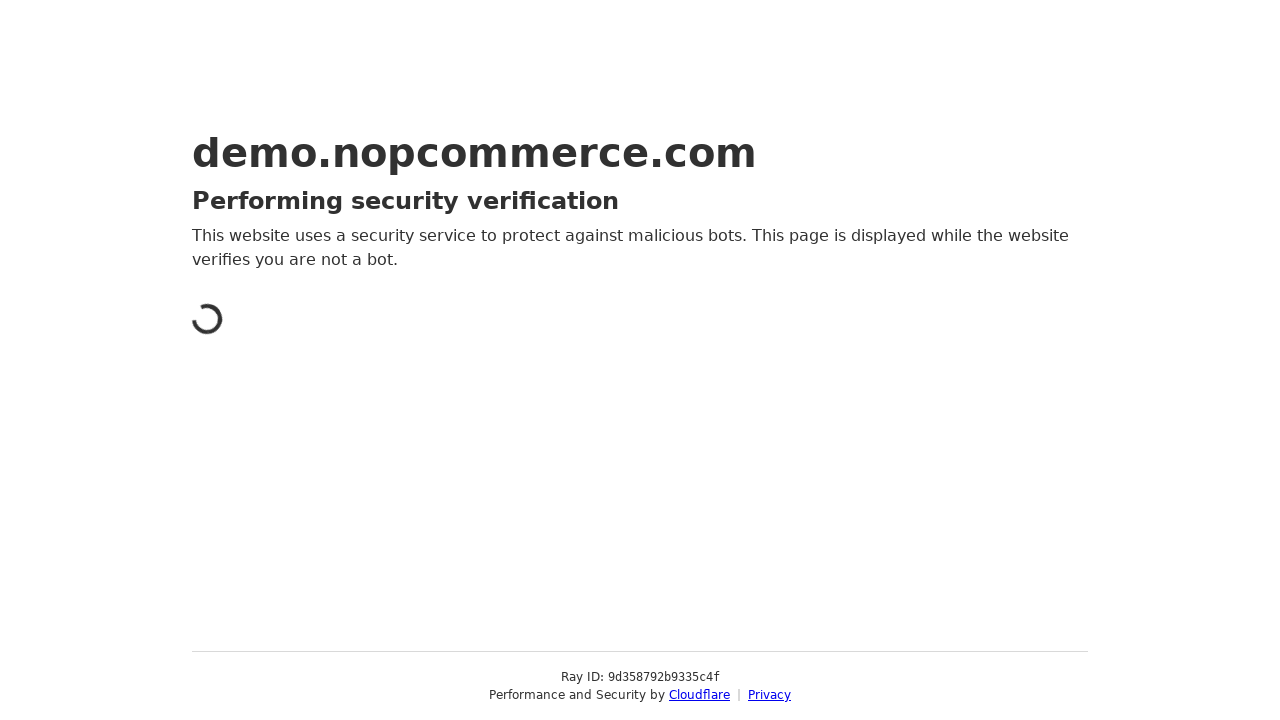

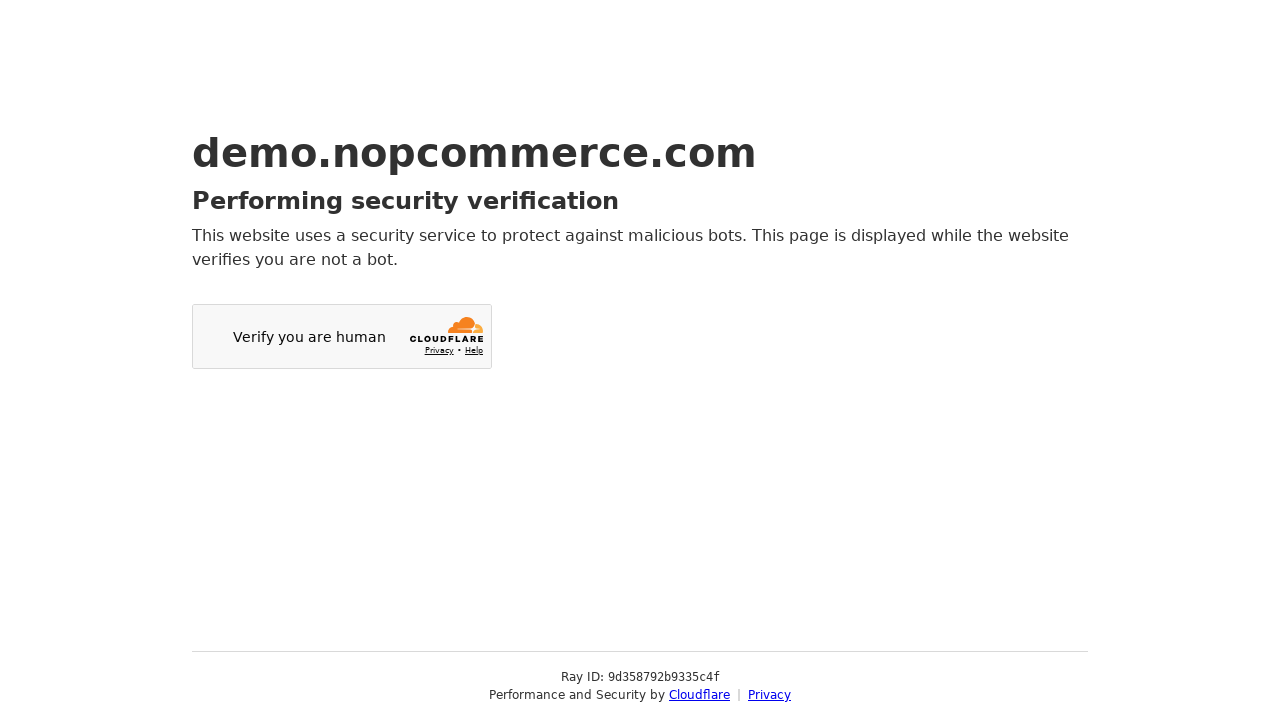